Checks if an email input element is displayed on the page

Starting URL: https://www.selenium.dev/selenium/web/inputs.html

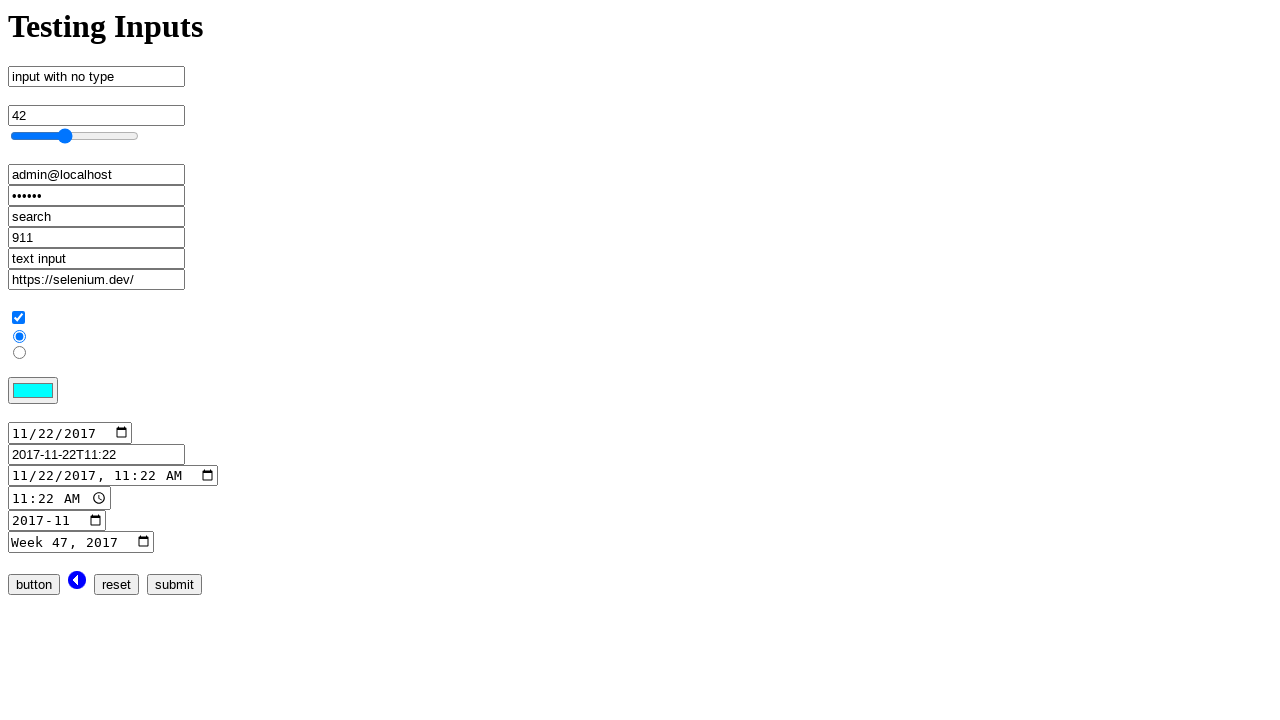

Navigated to inputs test page
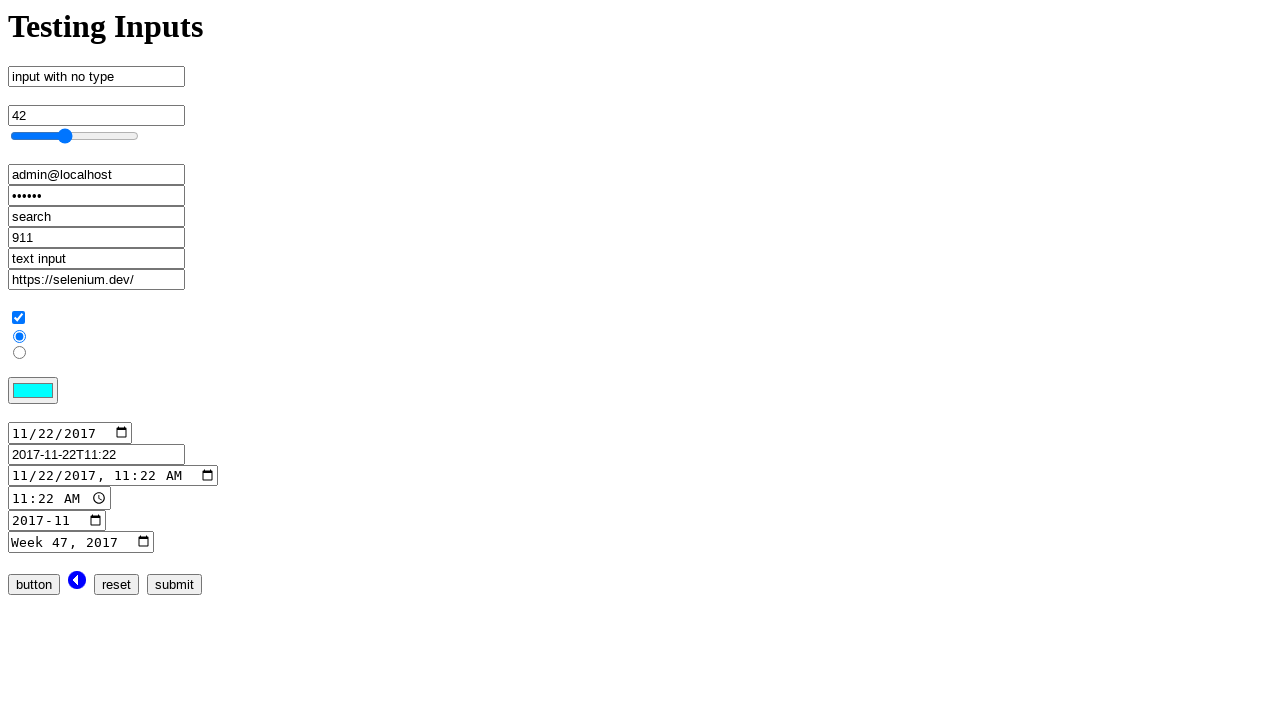

Located email input element
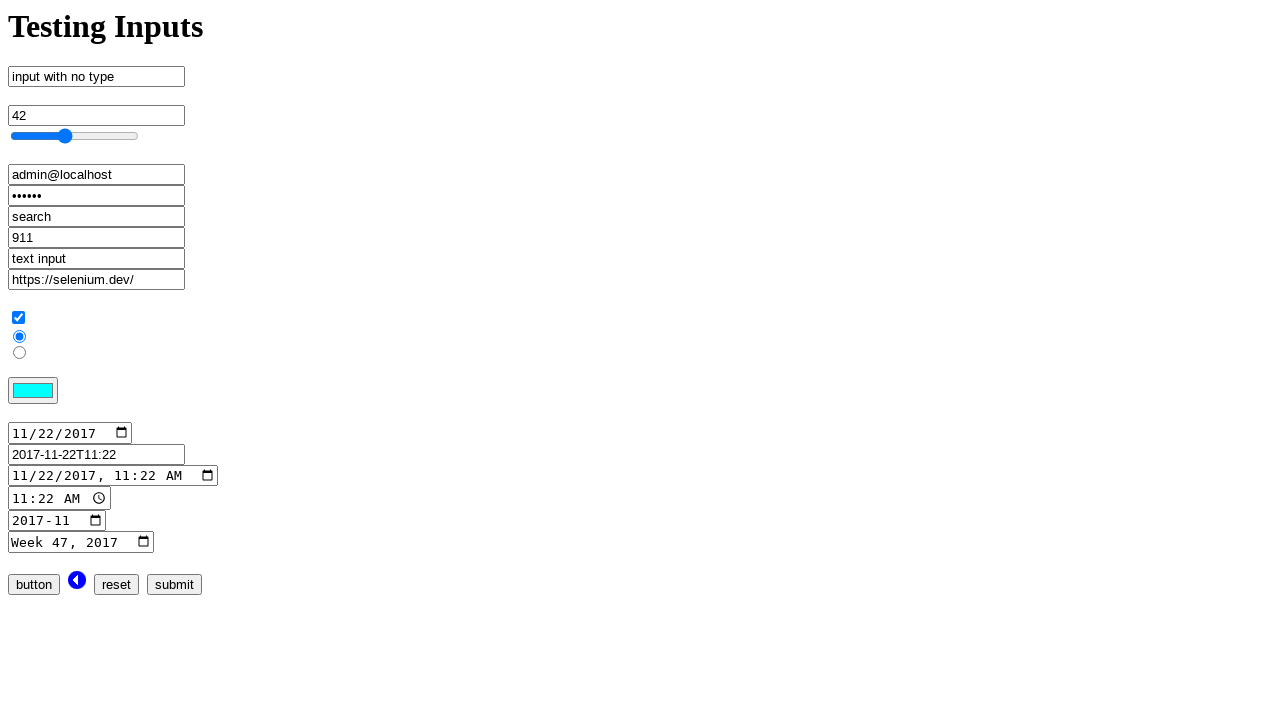

Verified that email input element is displayed
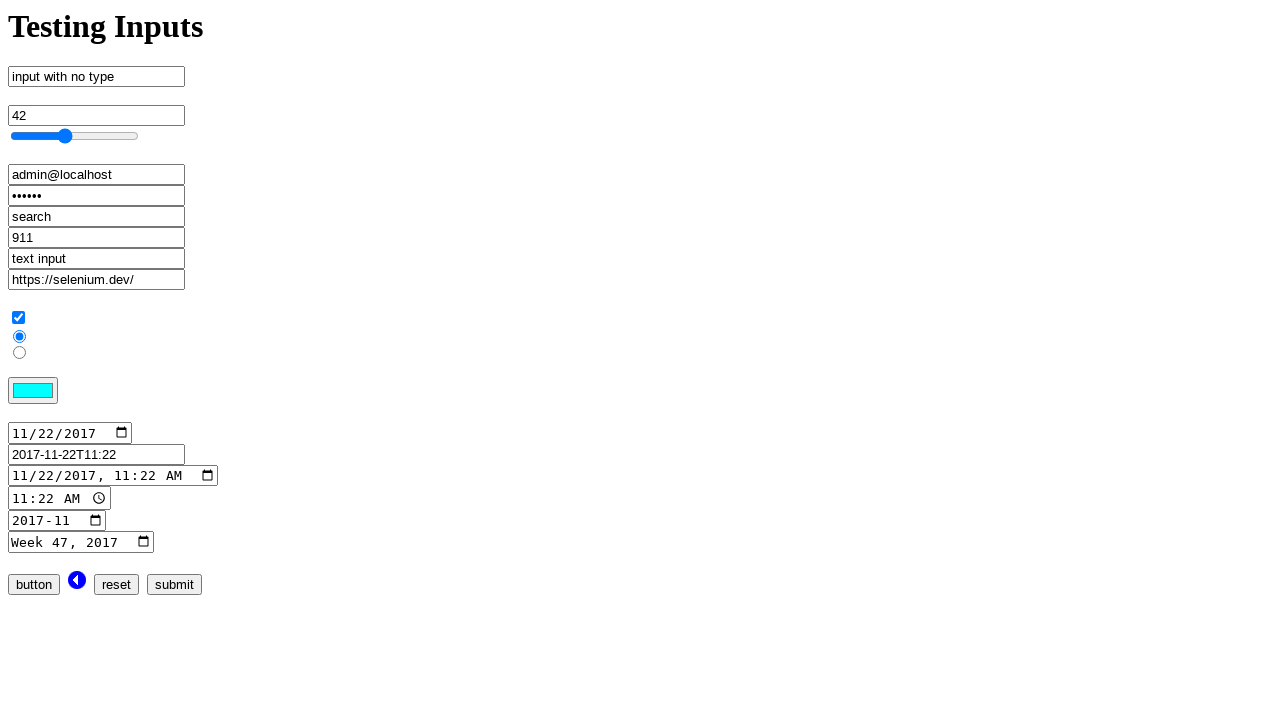

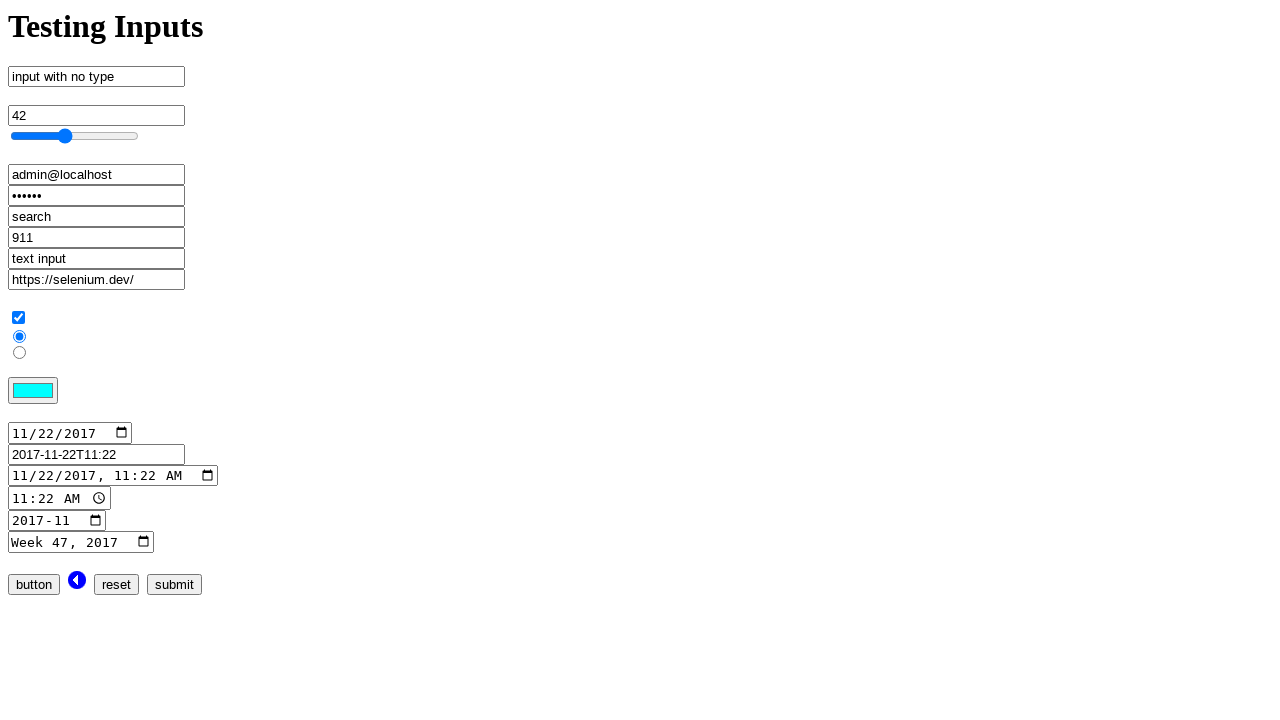